Tests dropdown and multi-select functionality by selecting options from single and multi-select dropdowns, verifying selections, and deselecting options

Starting URL: https://syntaxprojects.com/basic-select-dropdown-demo-homework.php

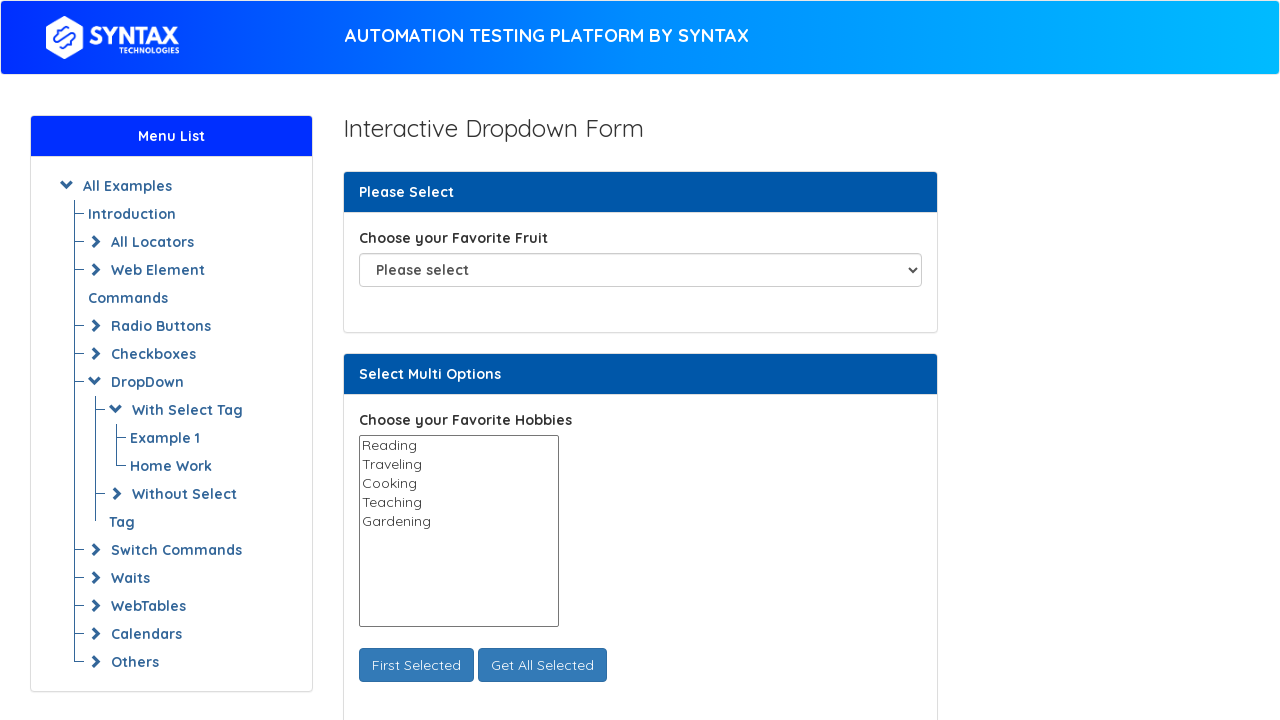

Selected 'Pear' from the single select dropdown on select#fav_fruit_selector
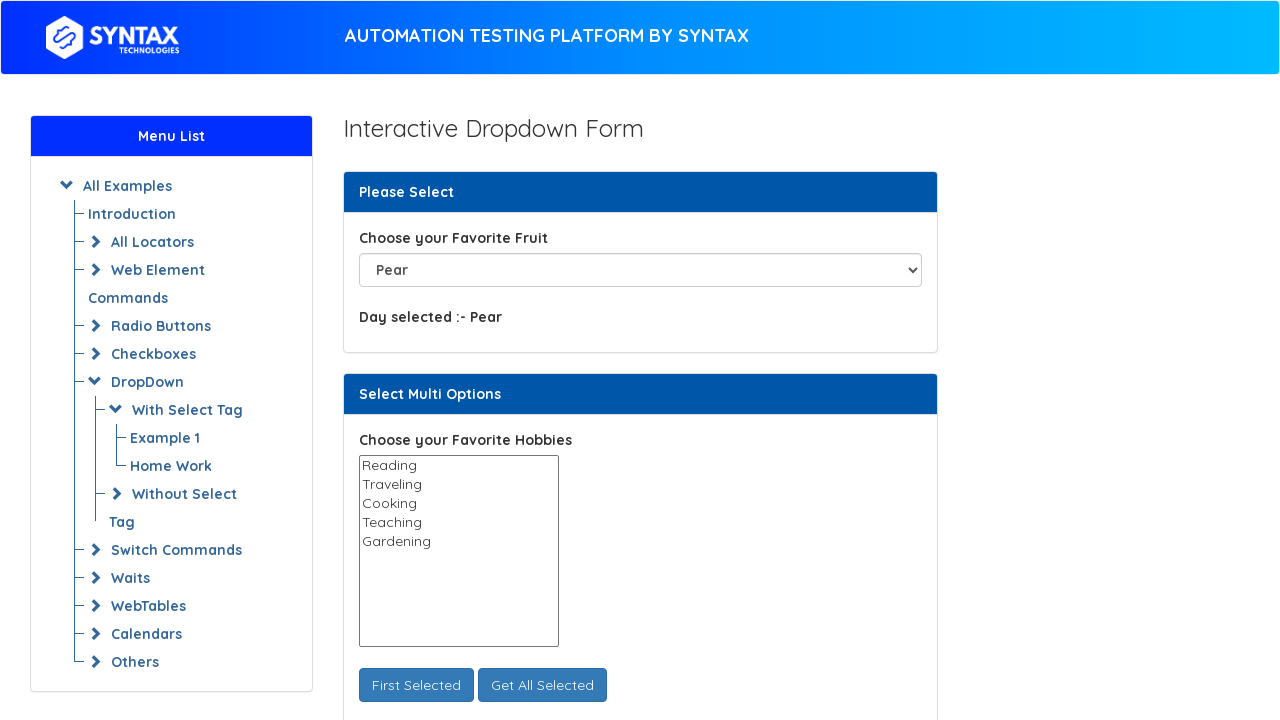

Selected 'Traveling' from multi-select dropdown by index 1 on select#select_multi_hobbies
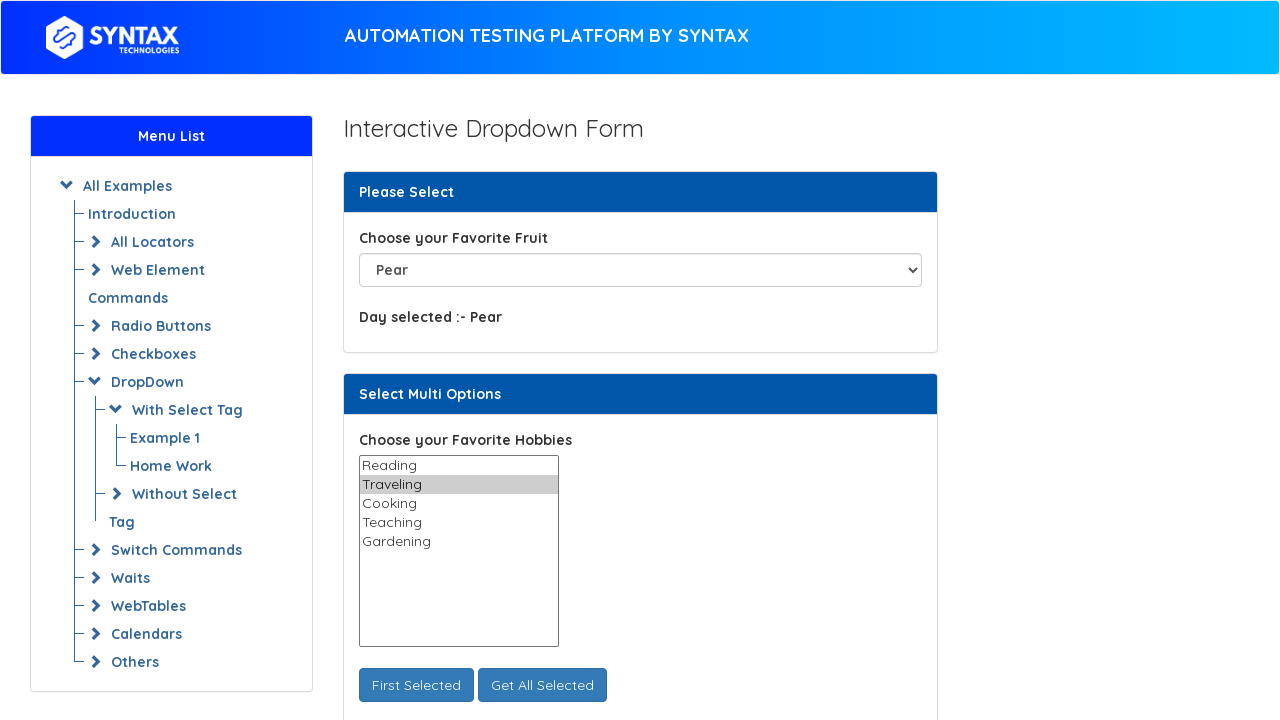

Selected 'Cooking' from multi-select dropdown by value on select#select_multi_hobbies
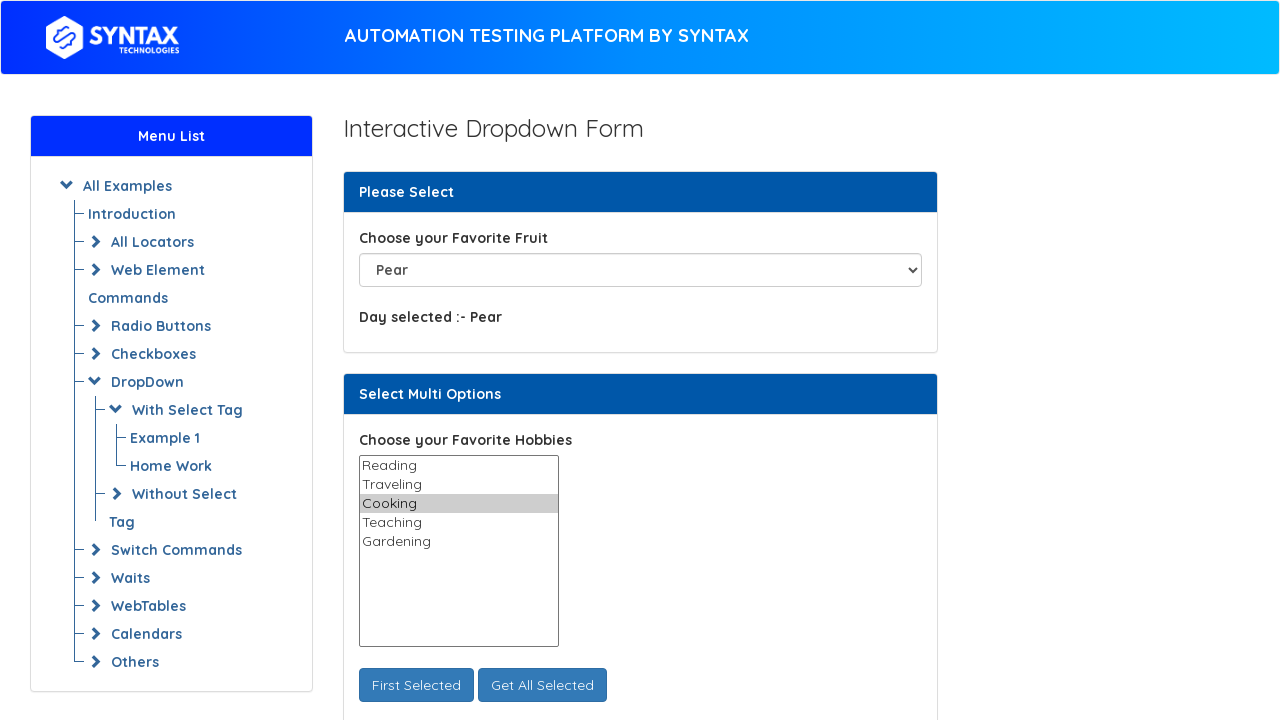

Selected 'Gardening' from multi-select dropdown by visible text on select#select_multi_hobbies
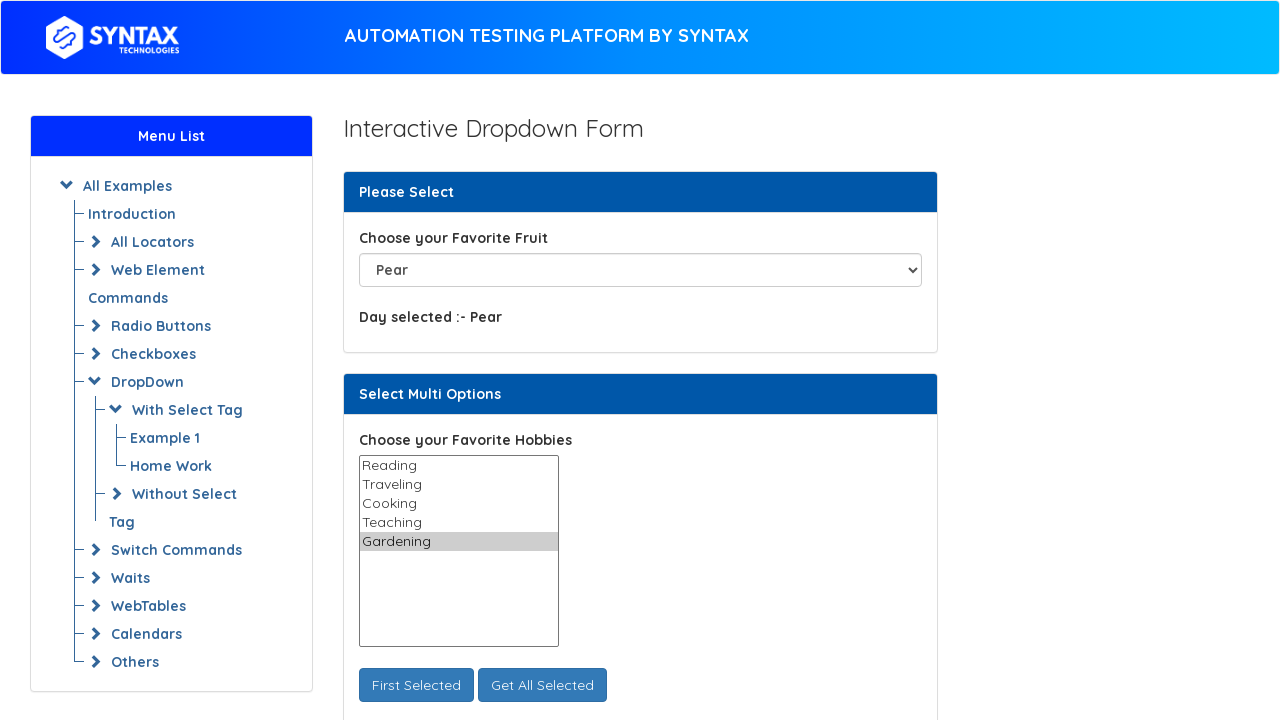

Clicked 'Get All Selected' button to verify initial selections at (542, 685) on button#get_all
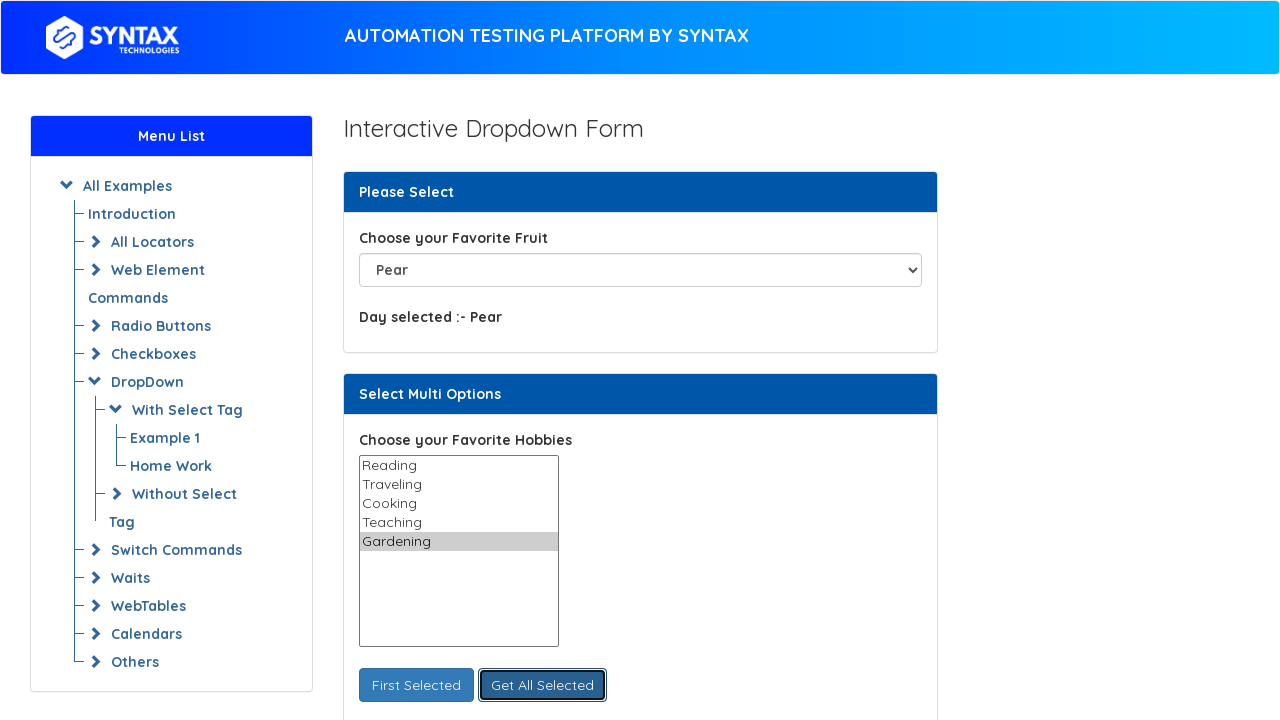

Waited for selected values result to appear
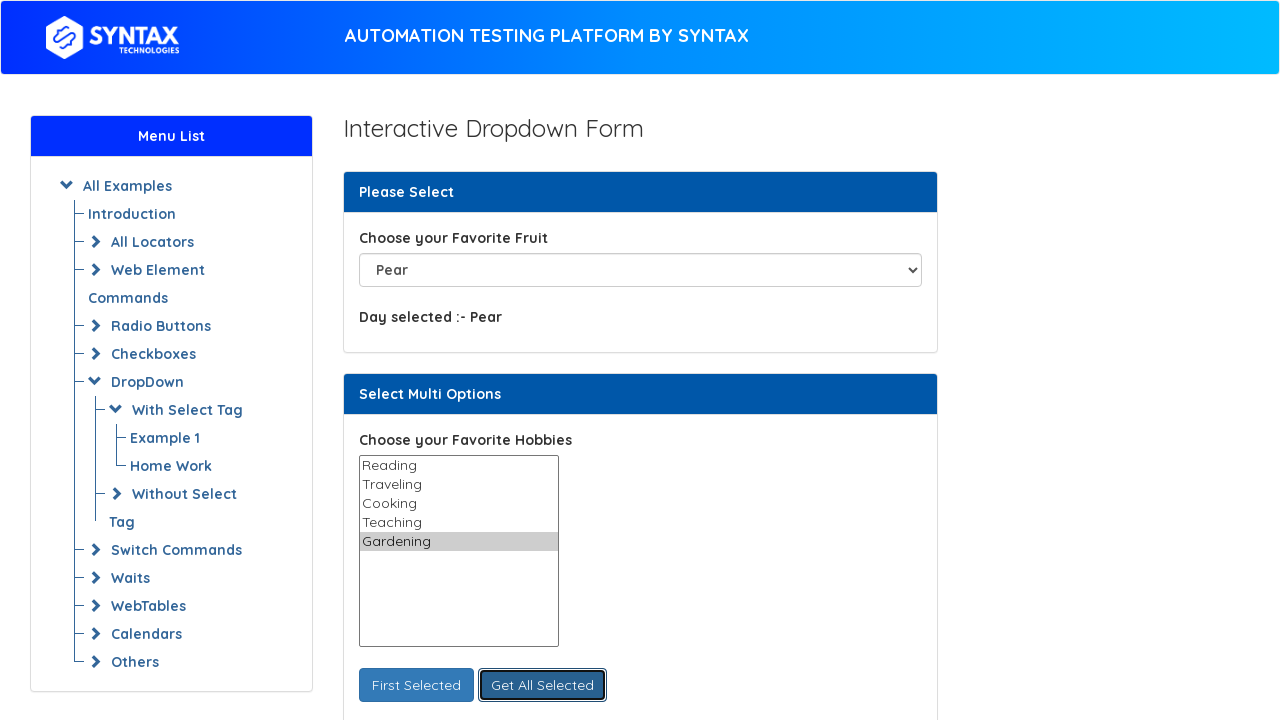

Waited 5 seconds before deselecting
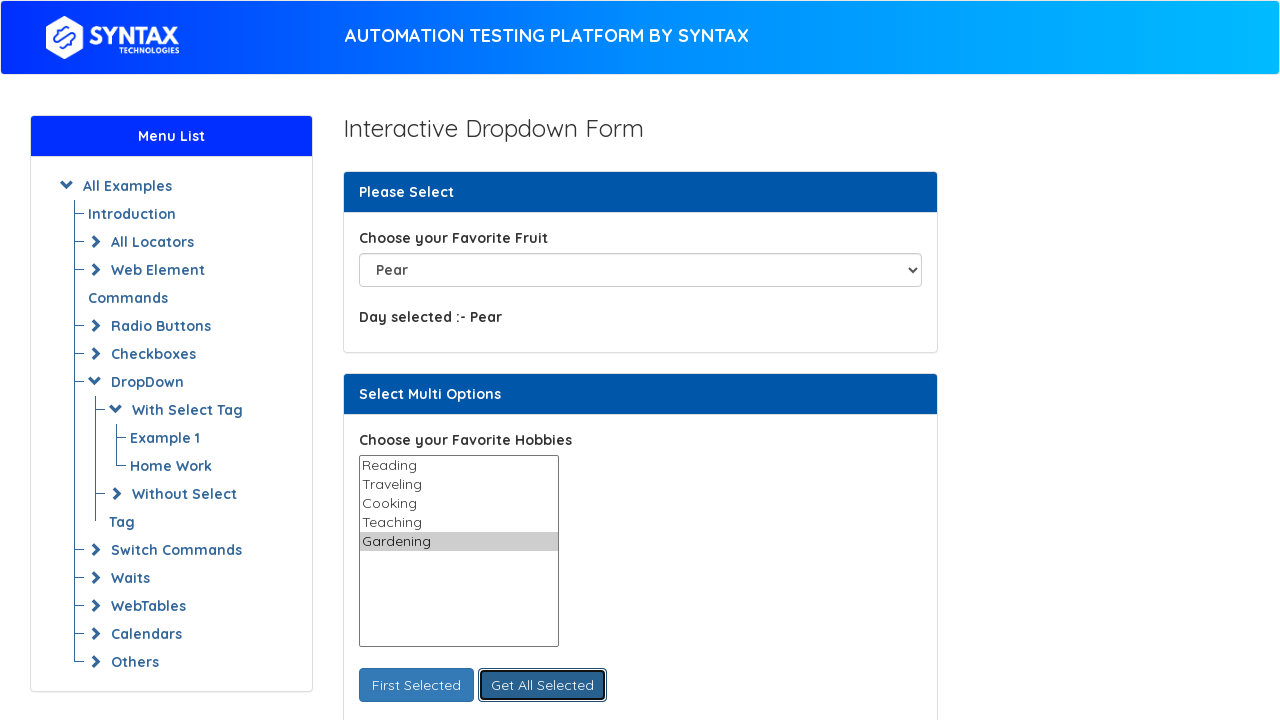

Deselected 'Traveling' option from multi-select dropdown
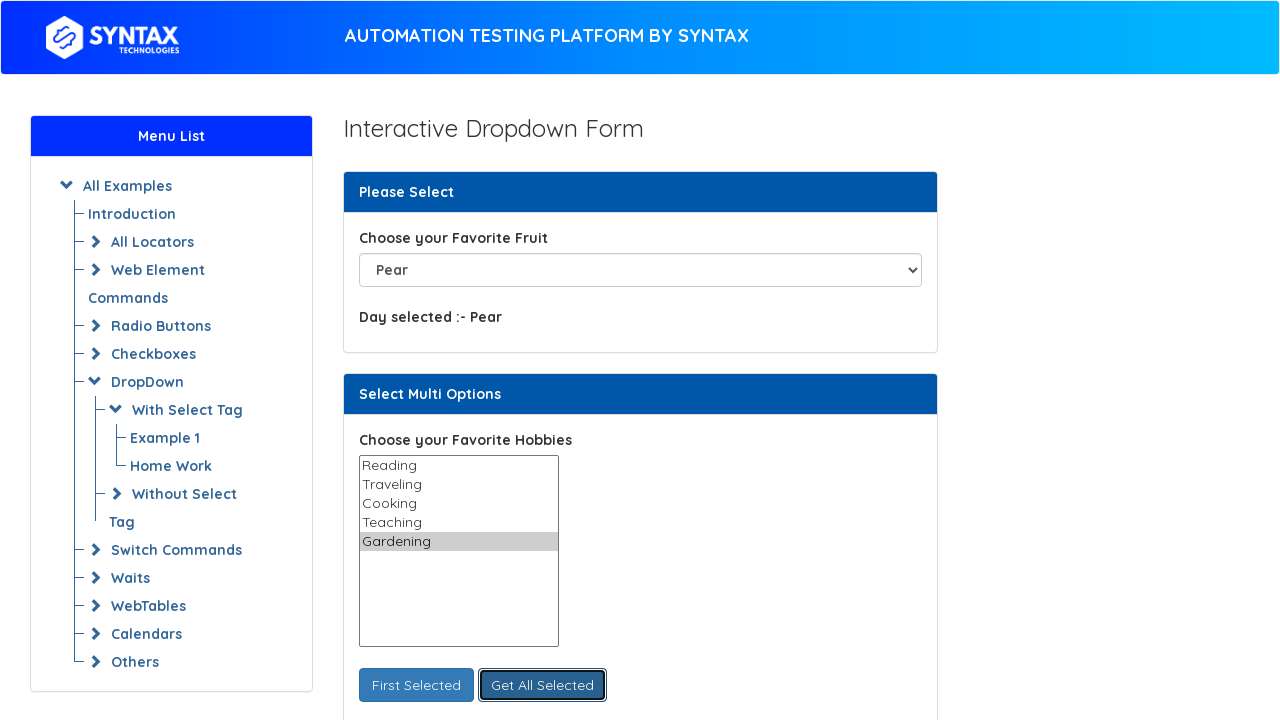

Clicked 'Get All Selected' button to verify updated selections after deselecting 'Traveling' at (542, 685) on button#get_all
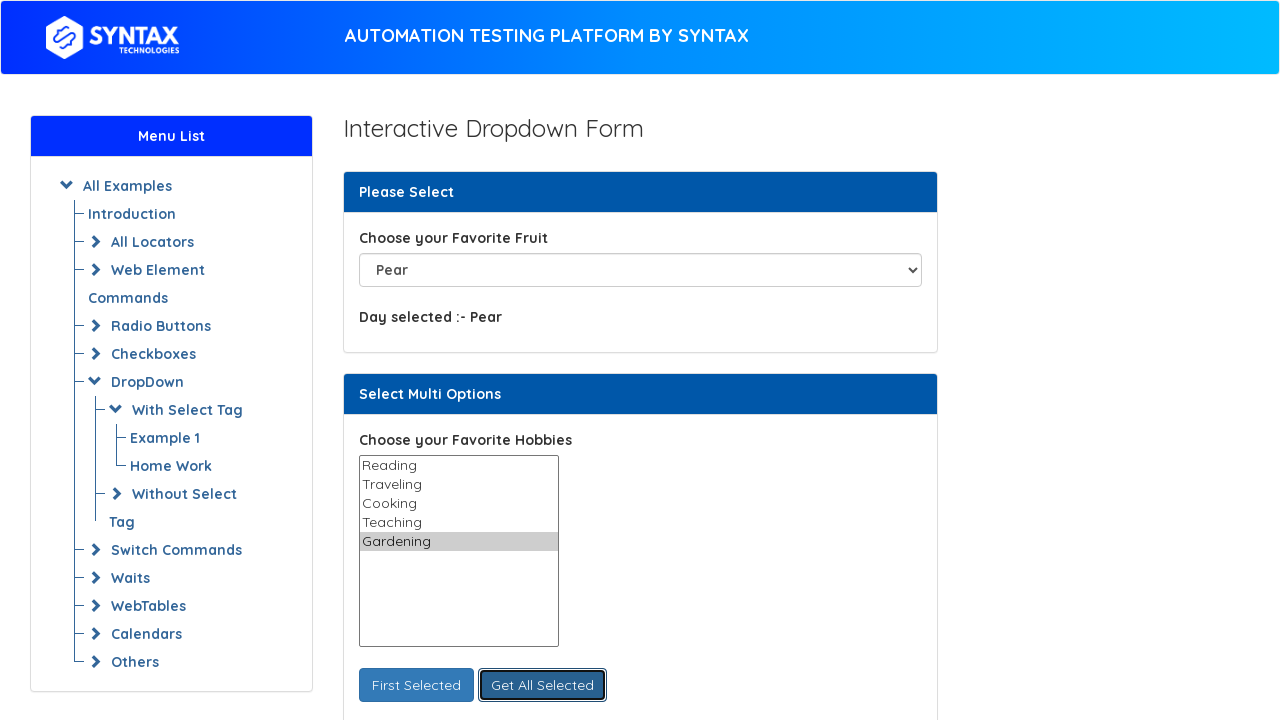

Waited for updated selected values result to appear
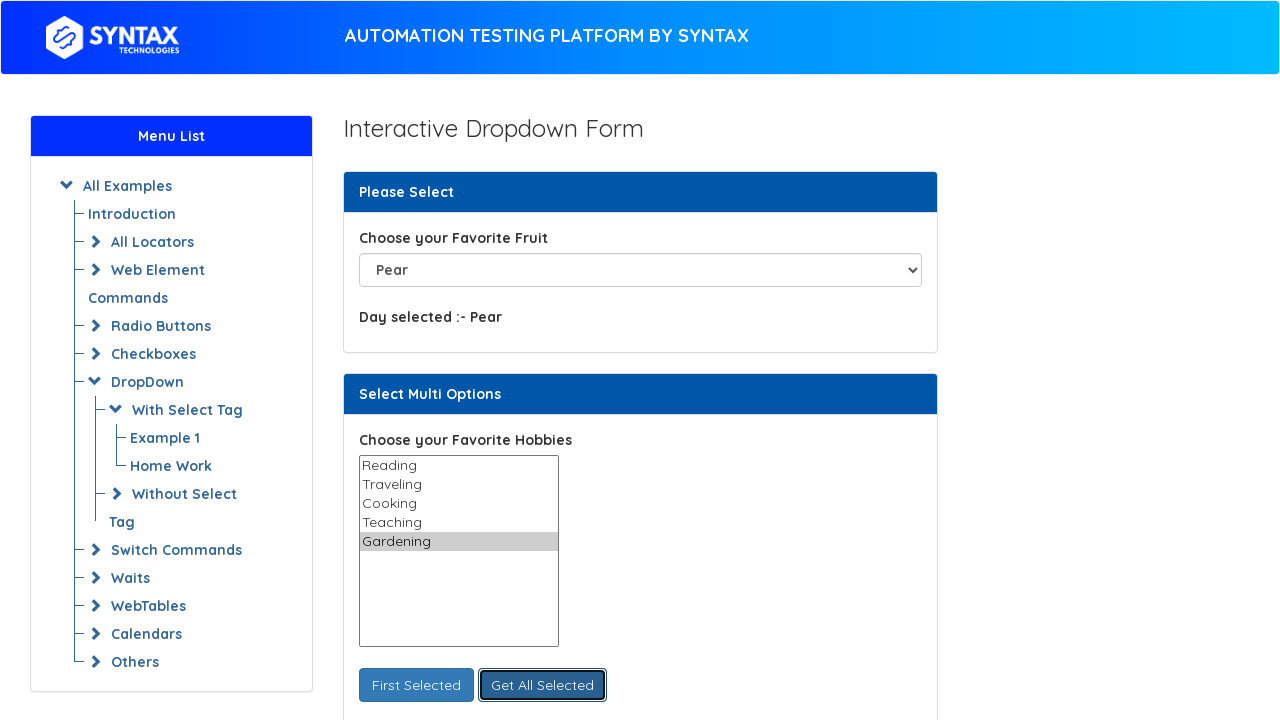

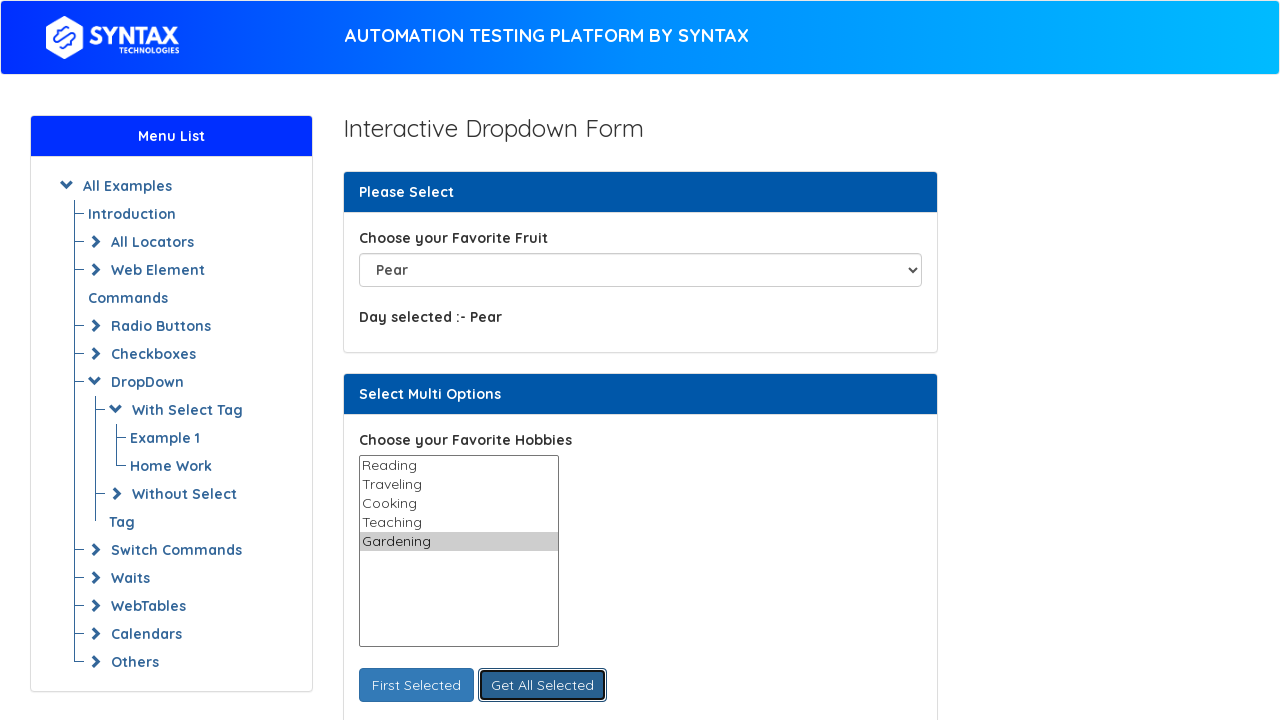